Tests an interactive math problem page by waiting for a specific price condition, then solving a mathematical equation and submitting the answer

Starting URL: http://suninjuly.github.io/explicit_wait2.html

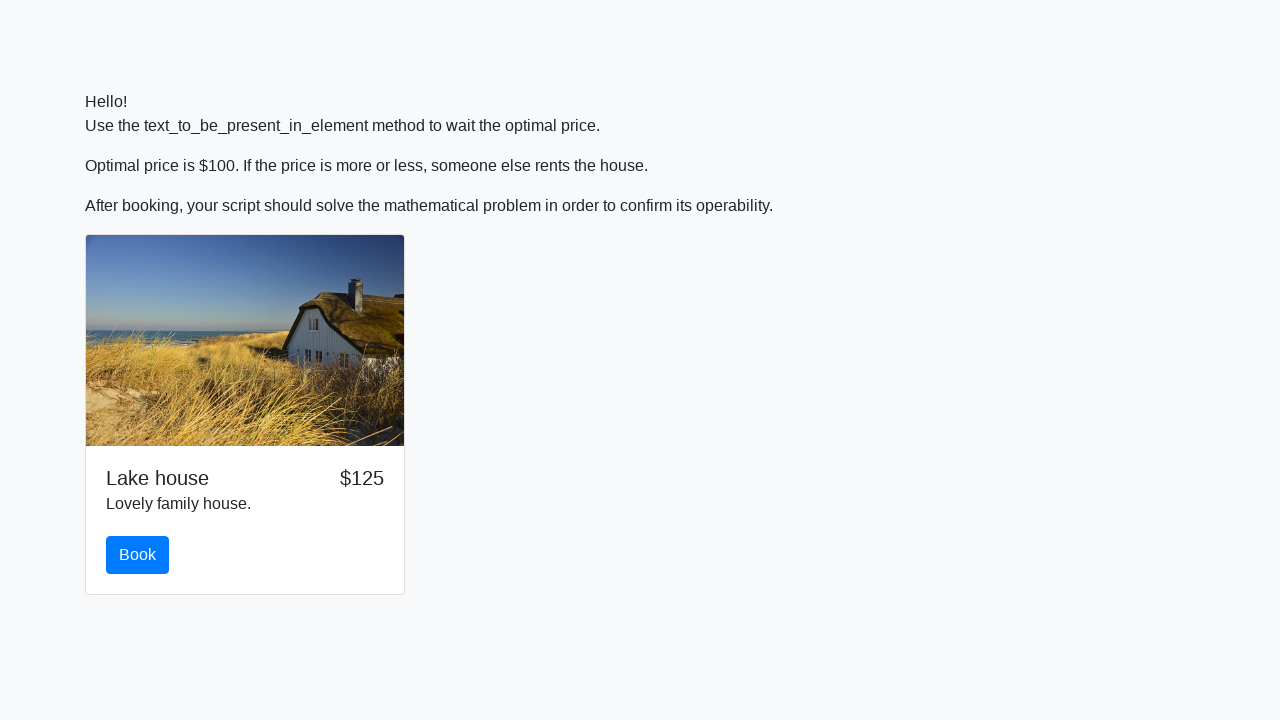

Waited for price to reach $100
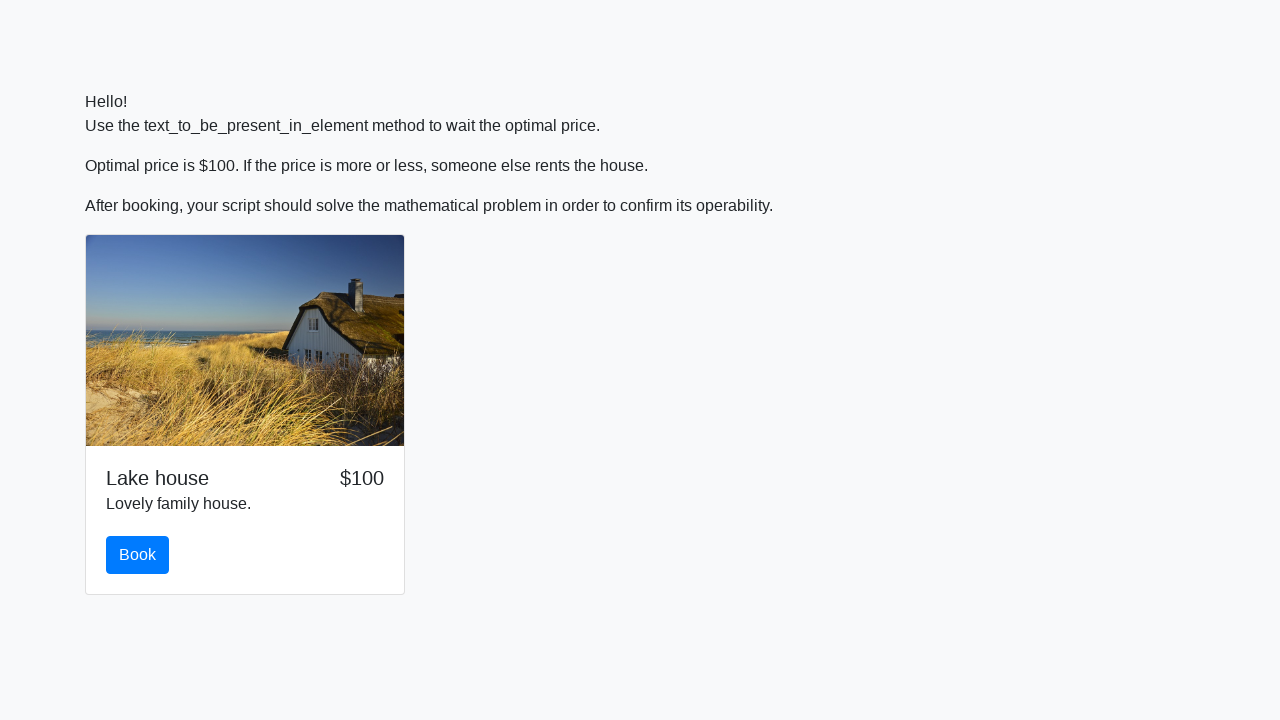

Clicked the book button at (138, 555) on #book
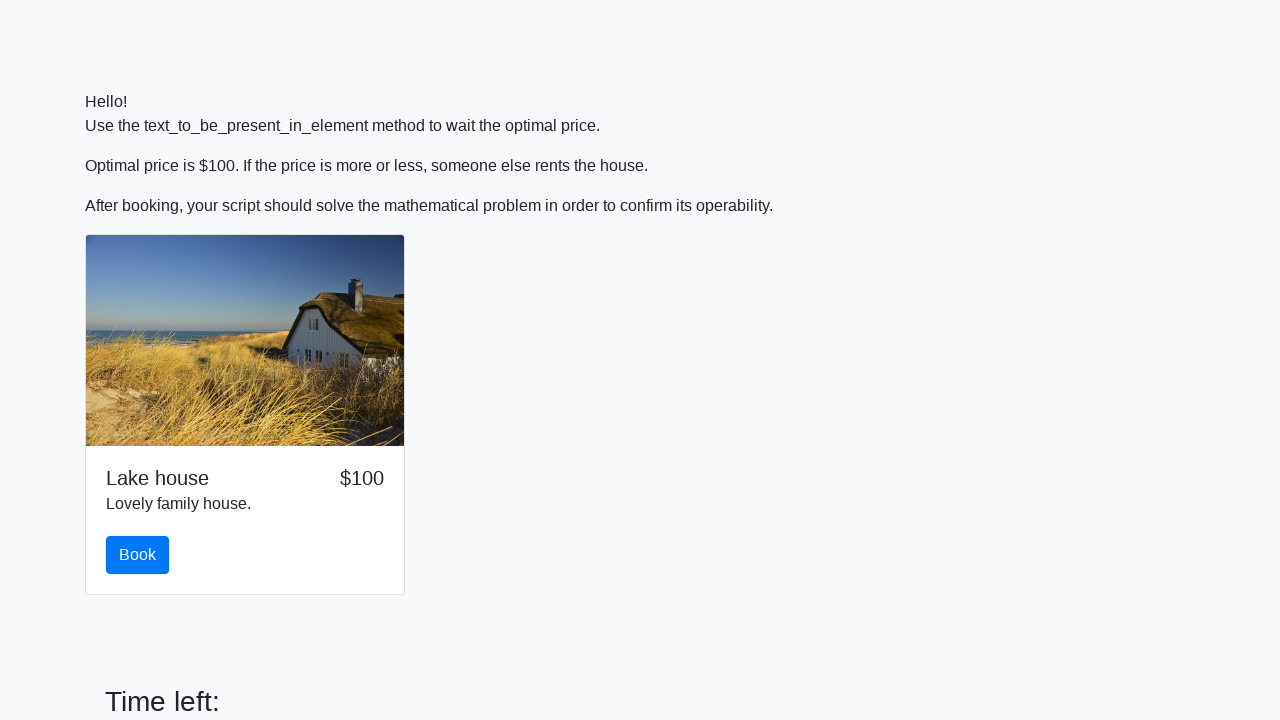

Retrieved input value: 533
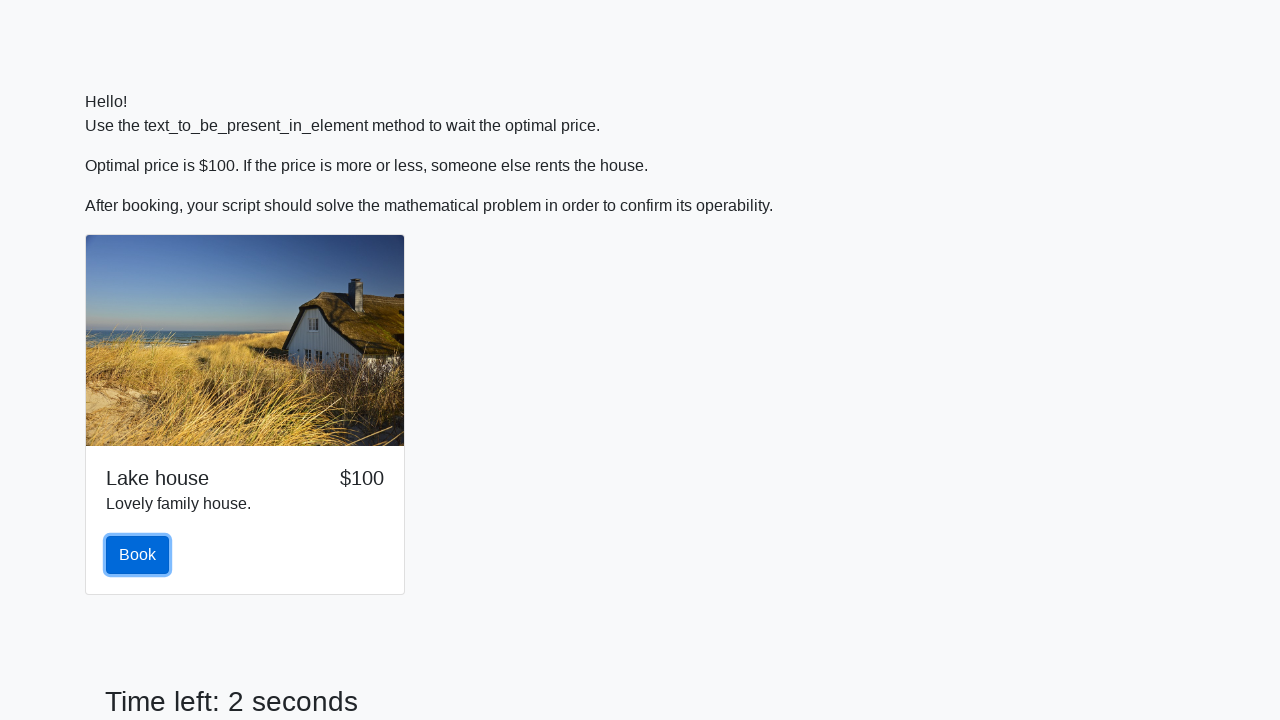

Calculated answer: 2.3542977061139503
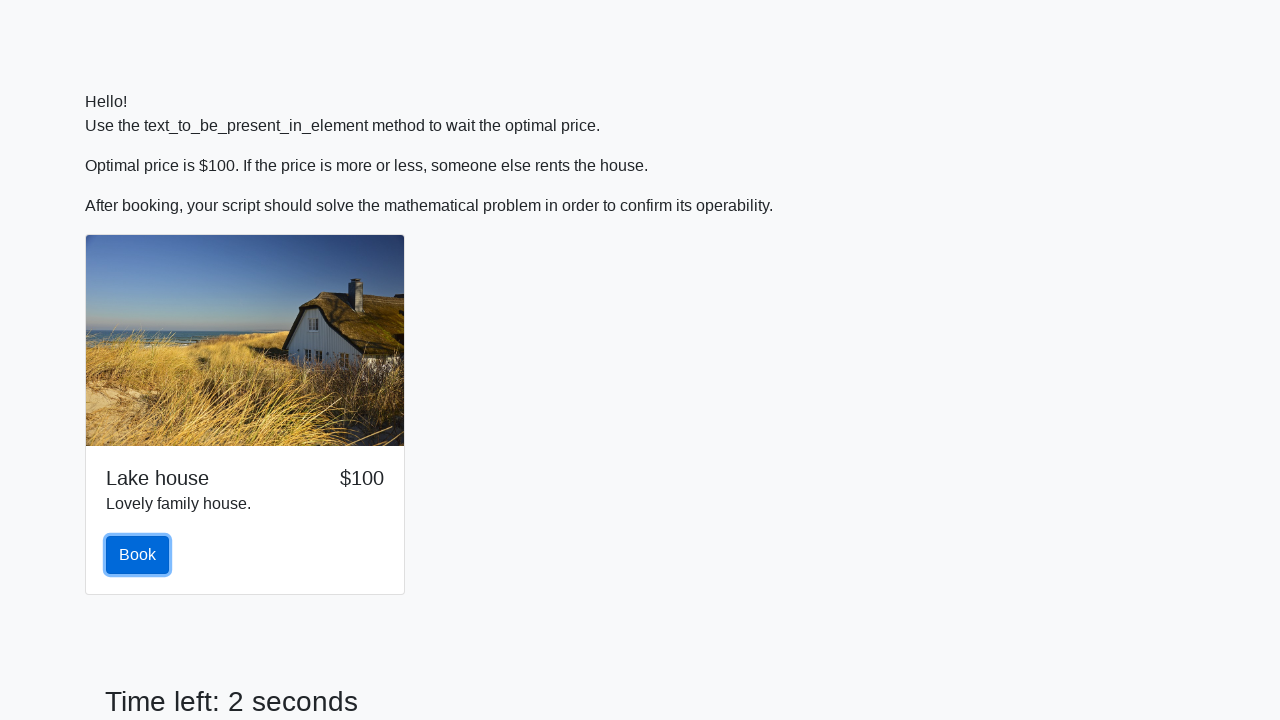

Filled answer field with calculated value on #answer
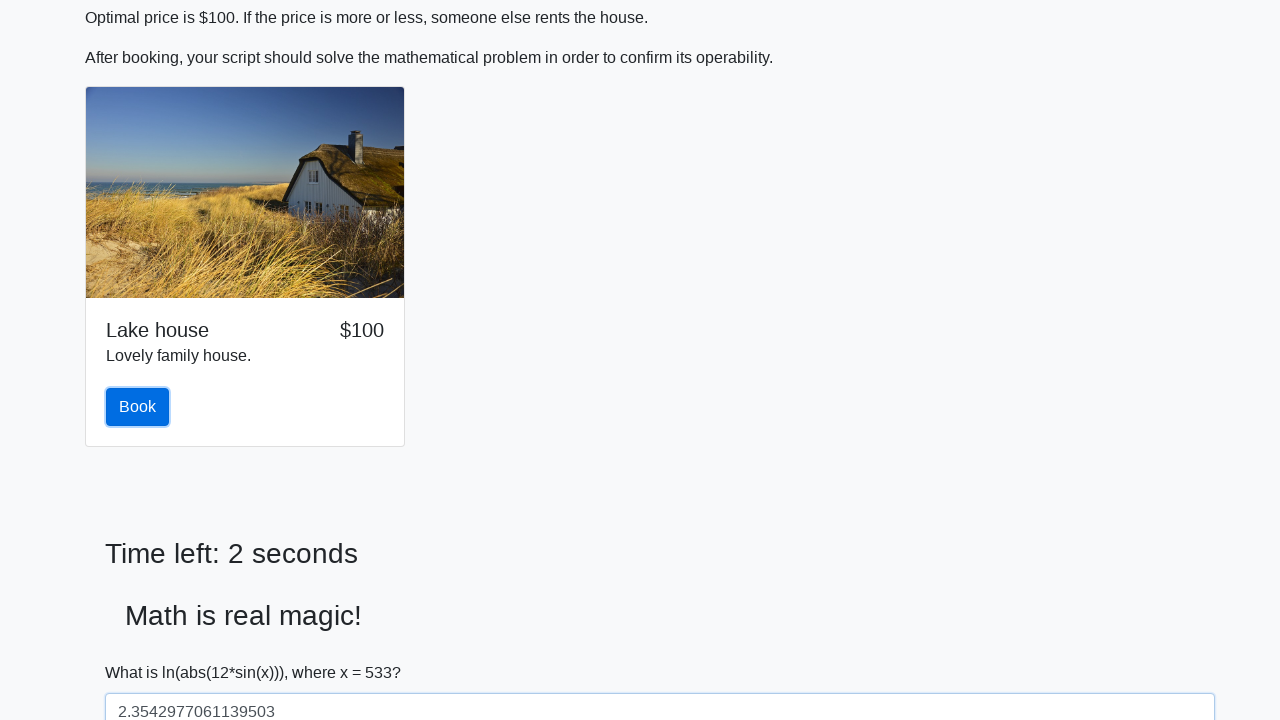

Clicked the solve button to submit answer at (143, 651) on #solve
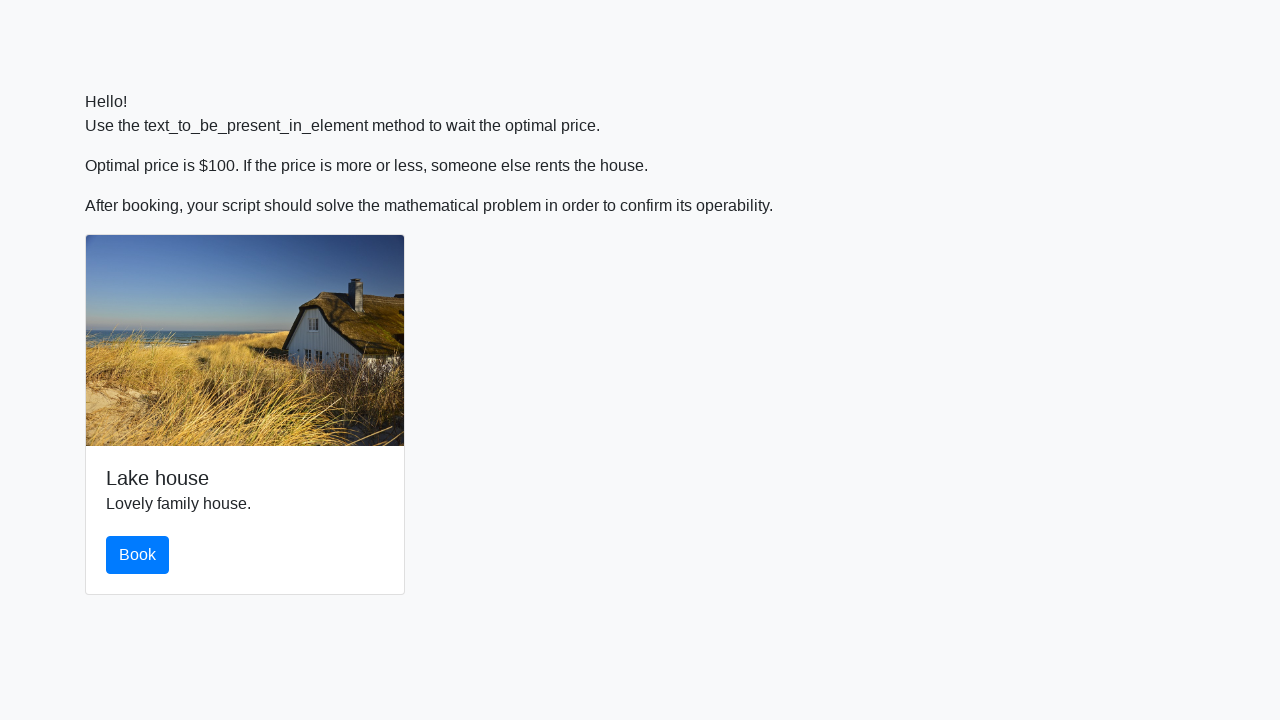

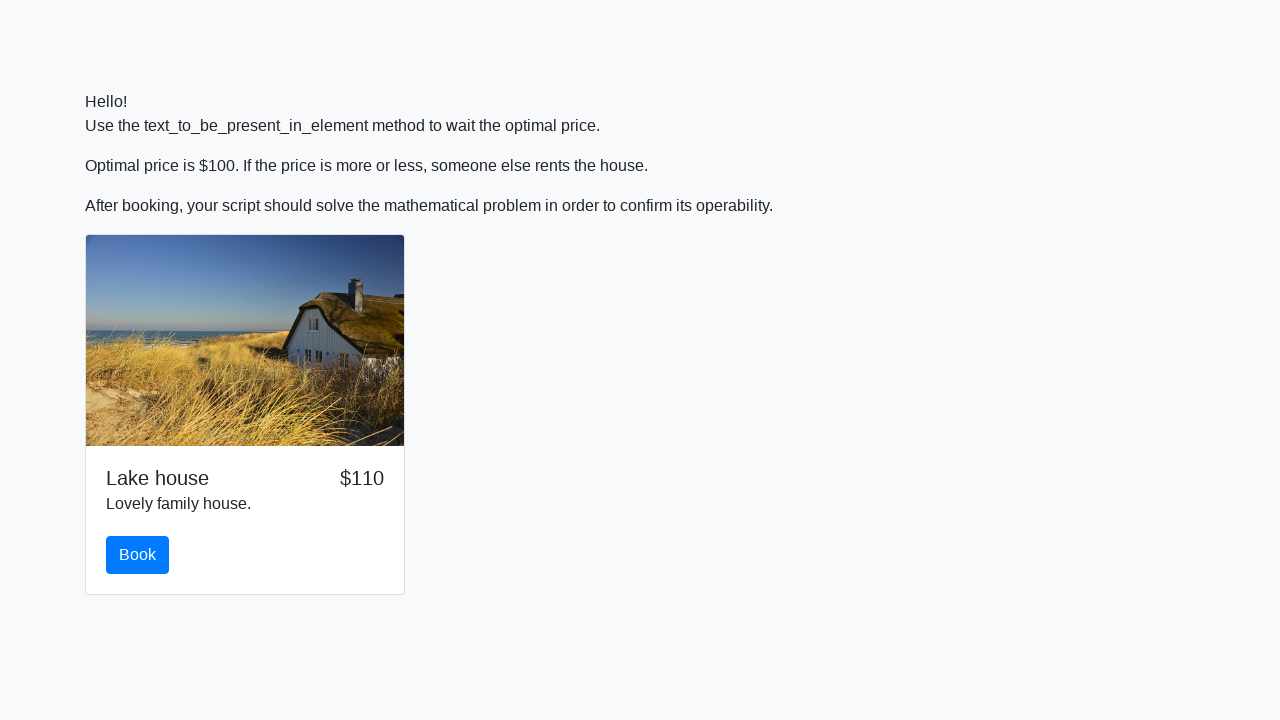